Navigates to the Buttons documentation page and verifies the h1 heading displays correctly

Starting URL: https://flowbite-svelte.com/docs/components/buttons

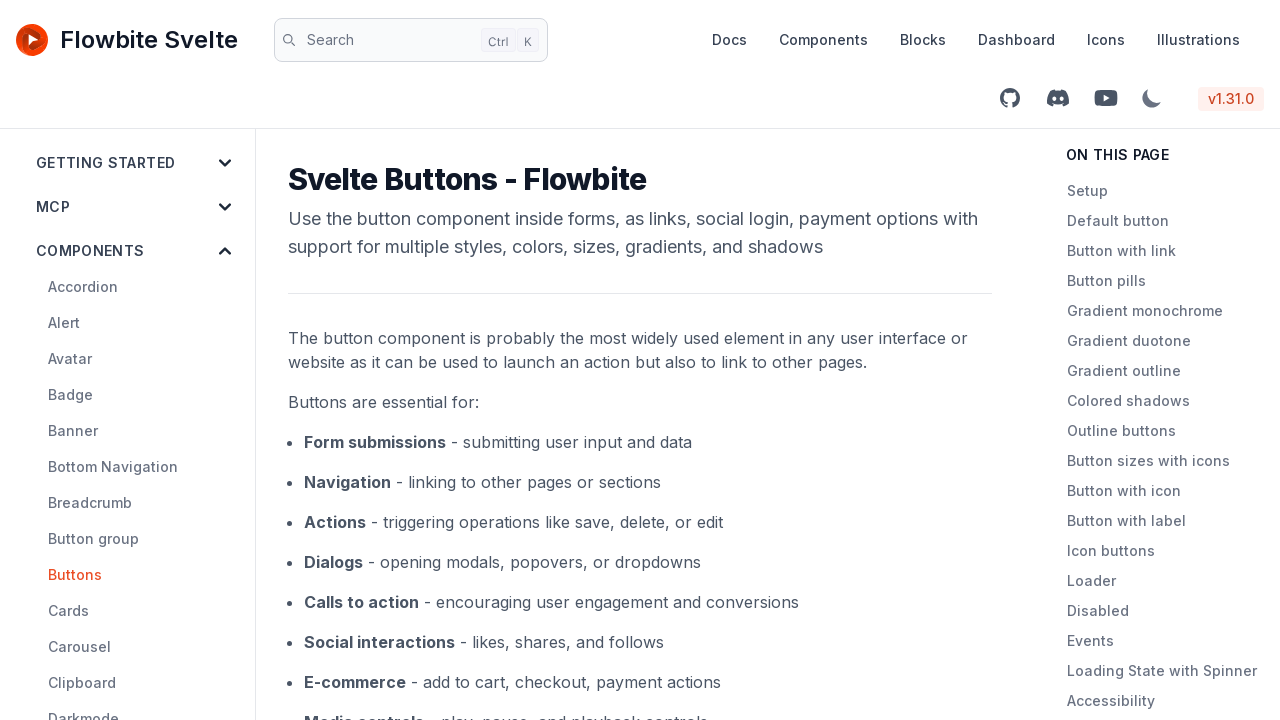

Navigated to Buttons documentation page
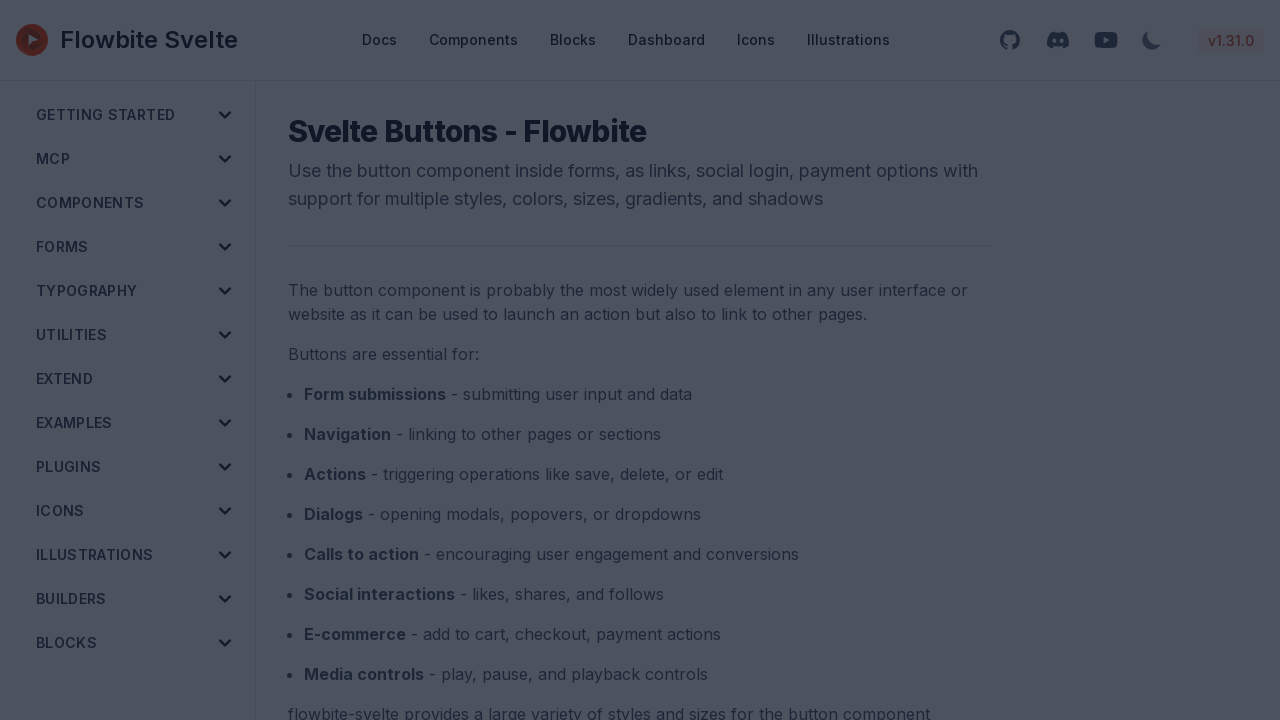

H1 heading element loaded on page
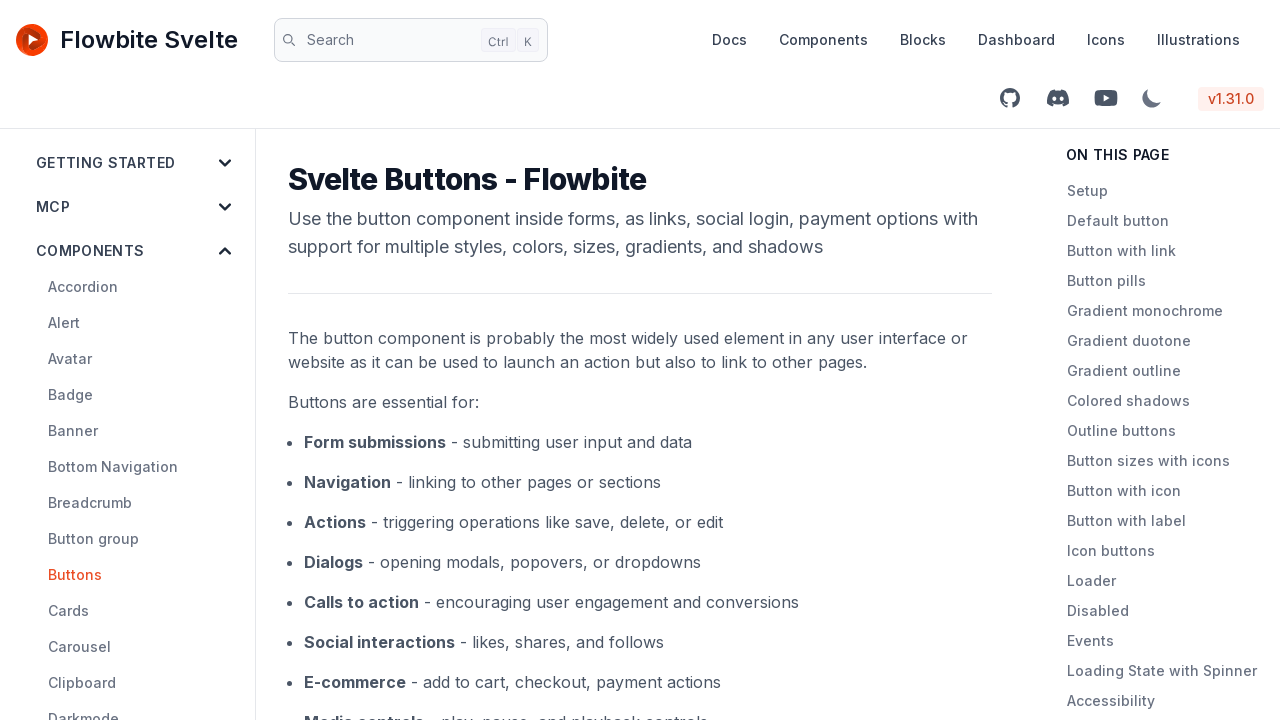

Verified h1 heading is visible
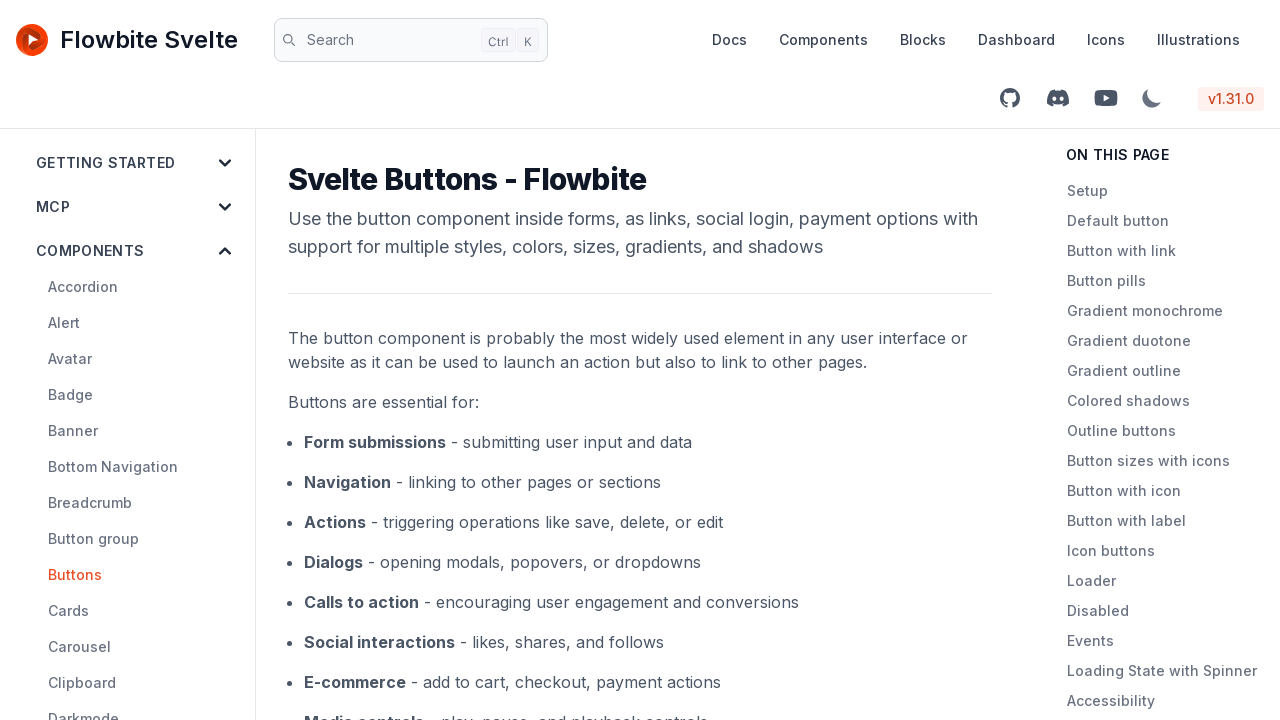

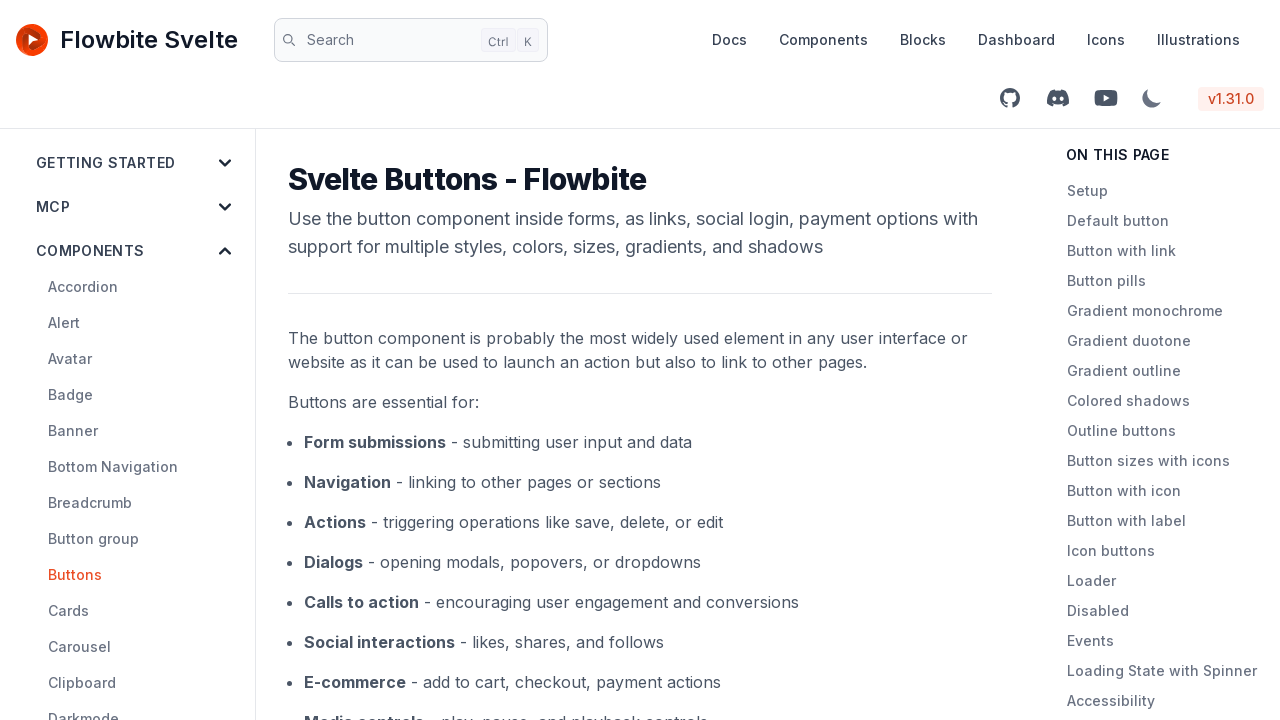